Tests radio button functionality by finding radio buttons in a group and clicking the third option to select it

Starting URL: https://echoecho.com/htmlforms10.htm

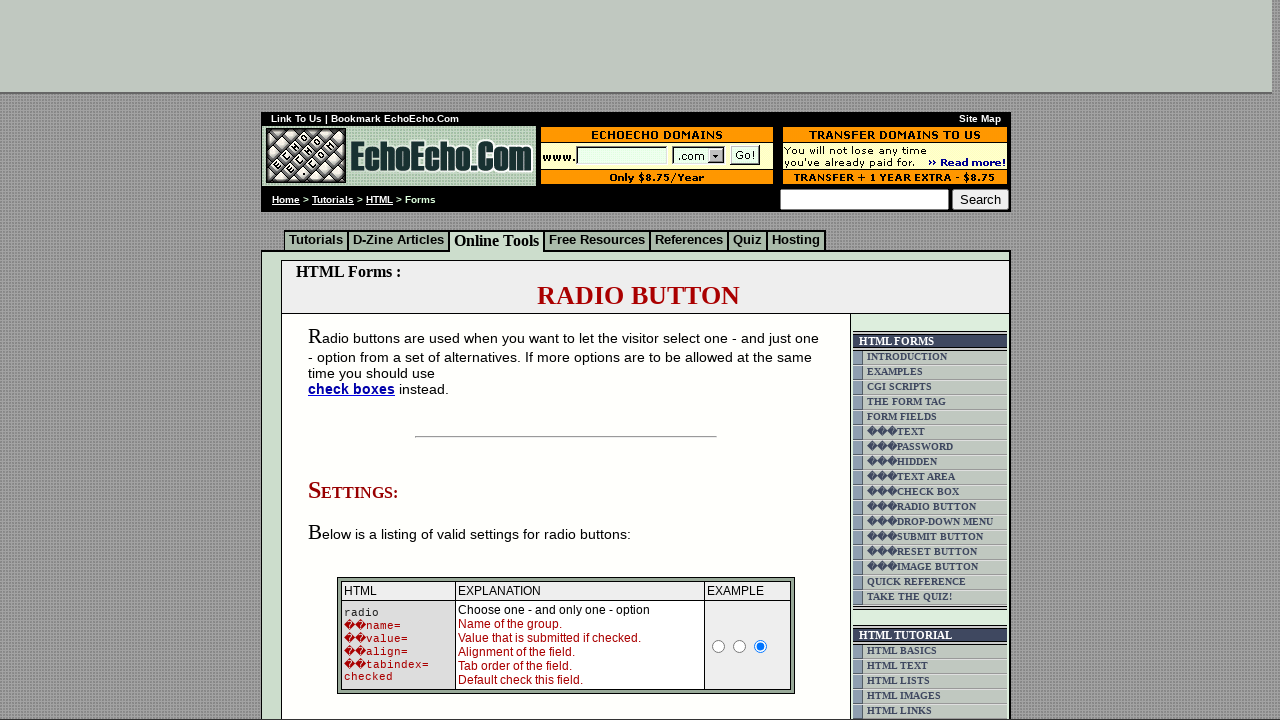

Waited for radio buttons with name 'group1' to be present
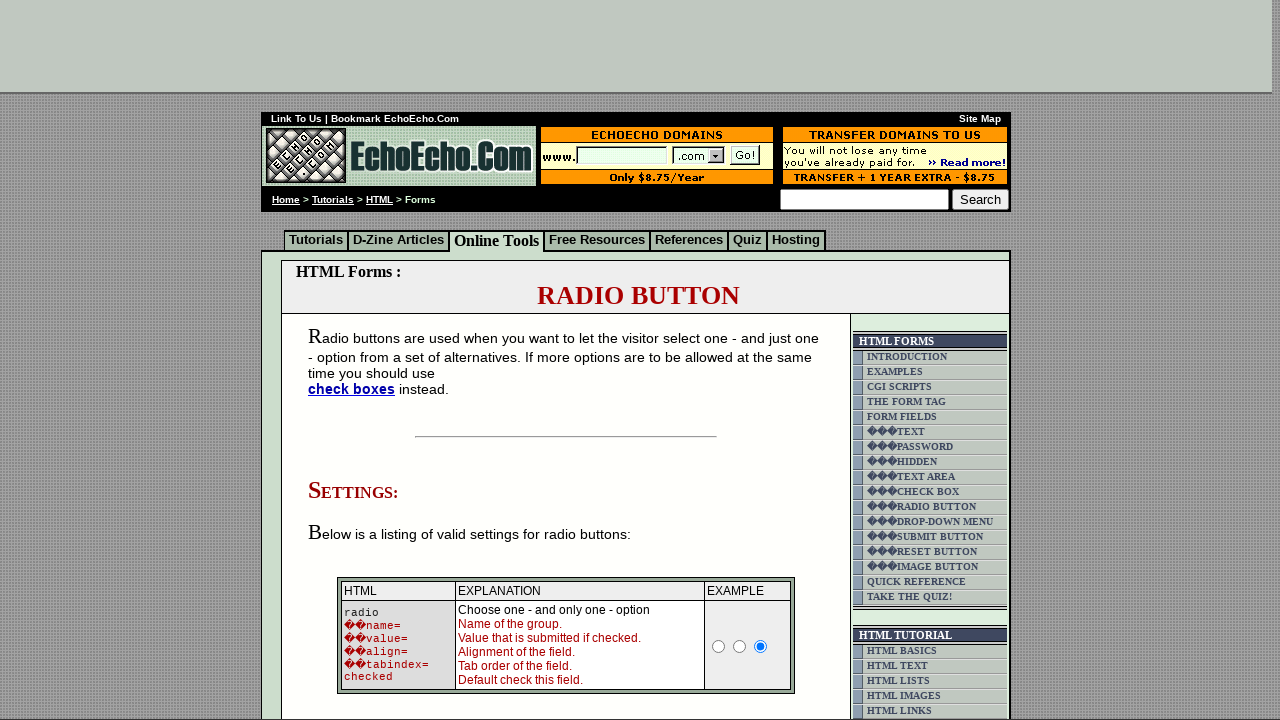

Located all radio buttons in group1
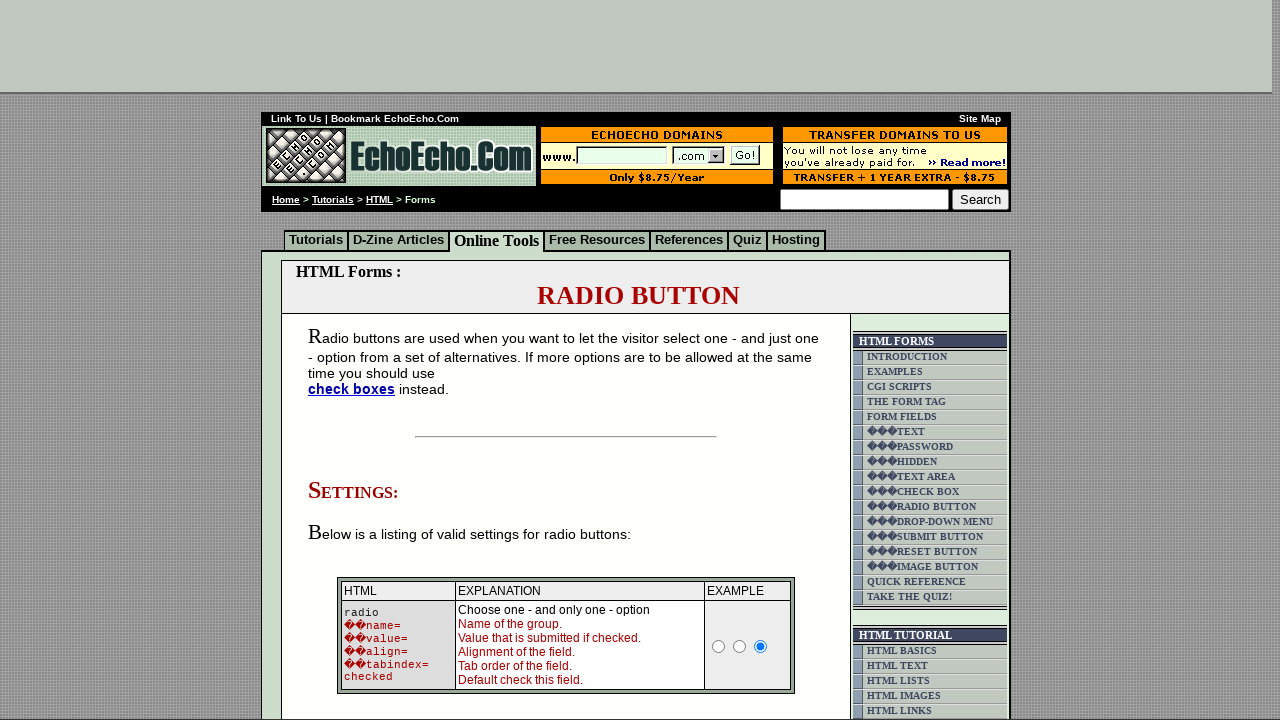

Clicked the third radio button in the group at (356, 360) on input[name='group1'] >> nth=2
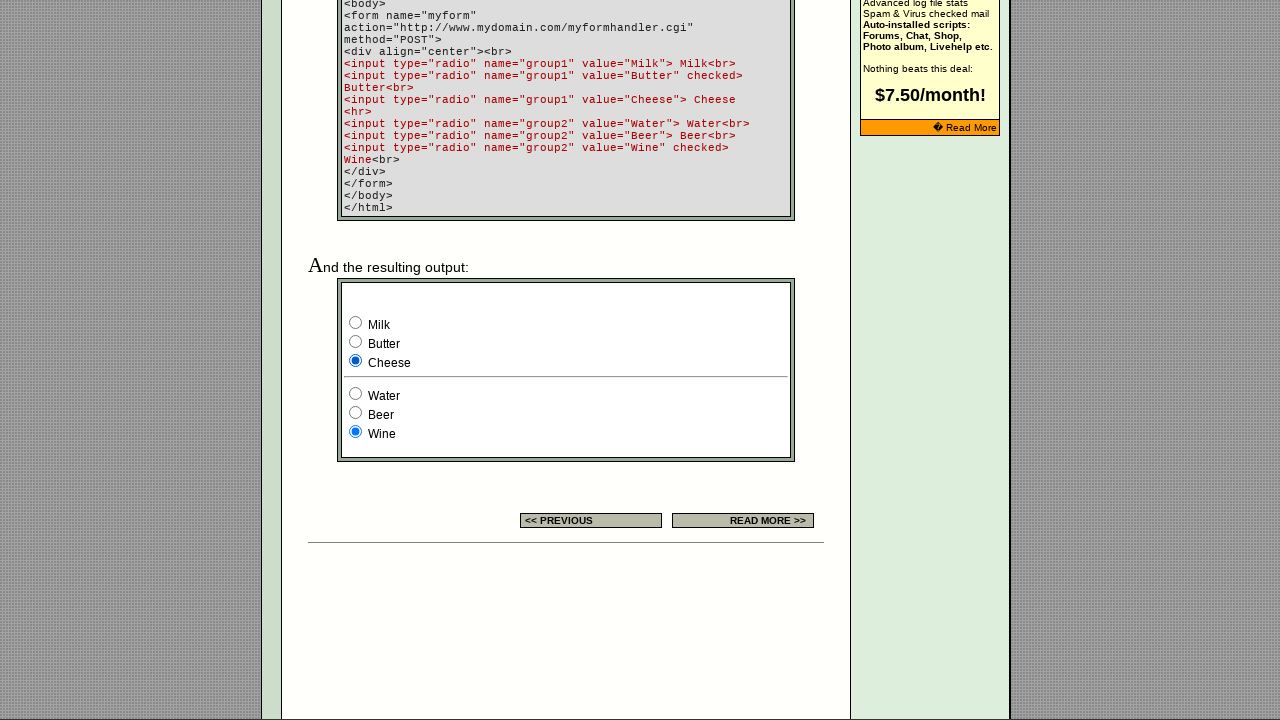

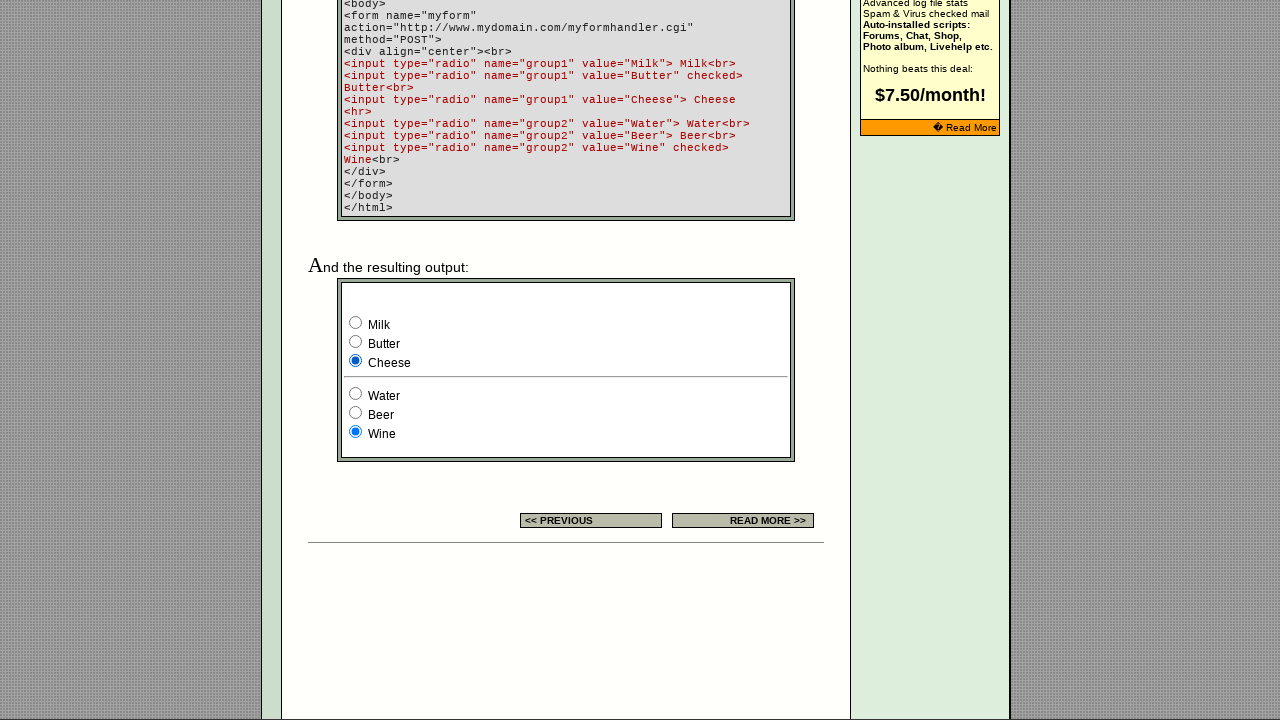